Tests scrolling functionality by scrolling down, up, and to a specific element on a practice page

Starting URL: https://www.letskodeit.com/practice

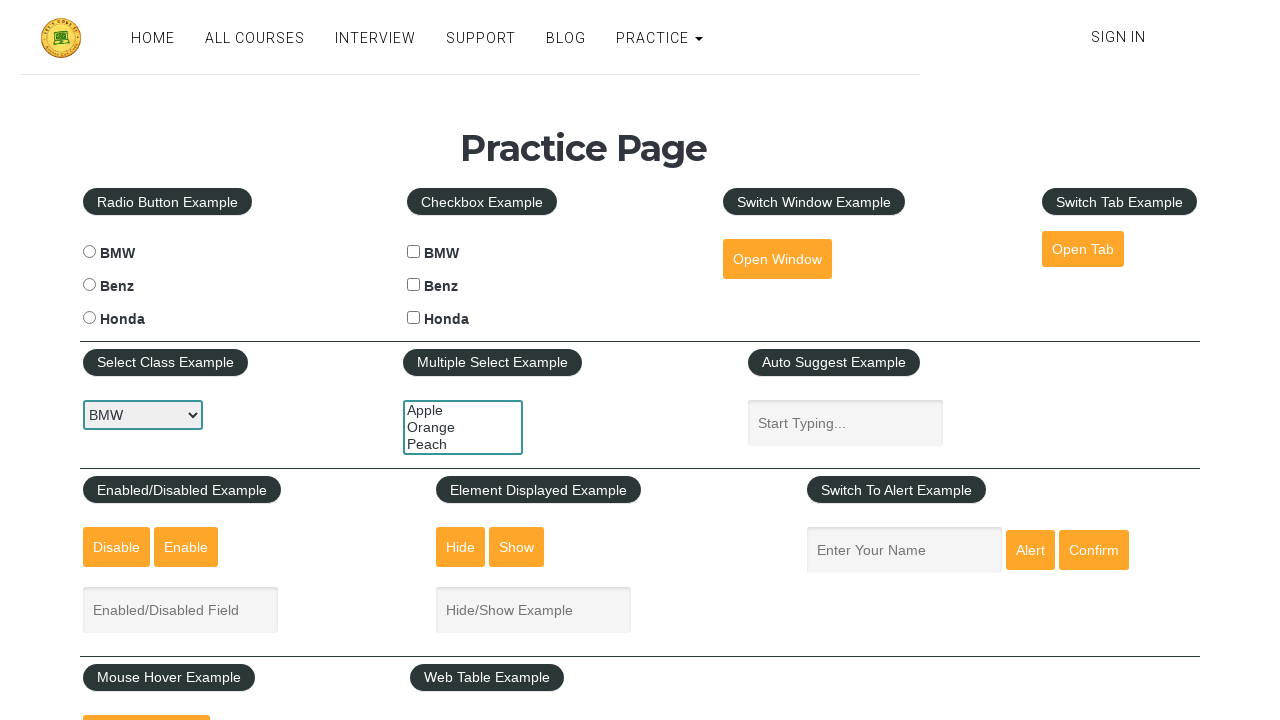

Scrolled down 1000 pixels on the practice page
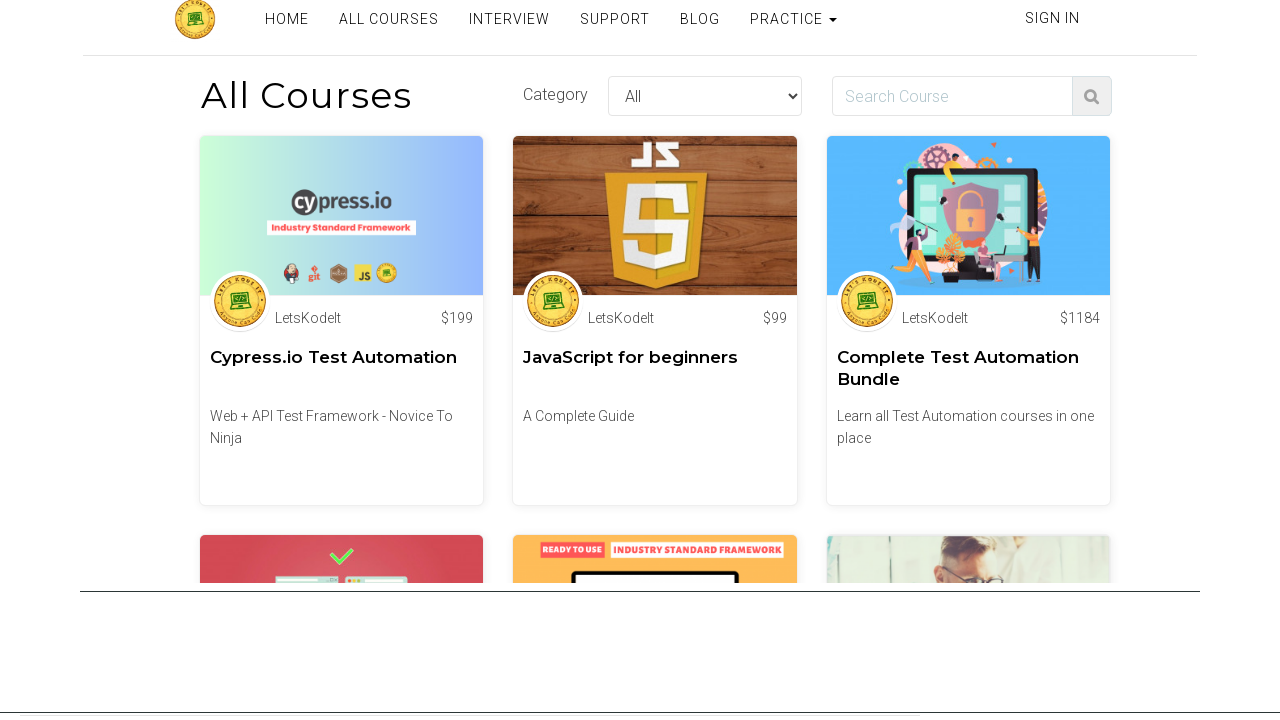

Waited 1 second for scroll animation to complete
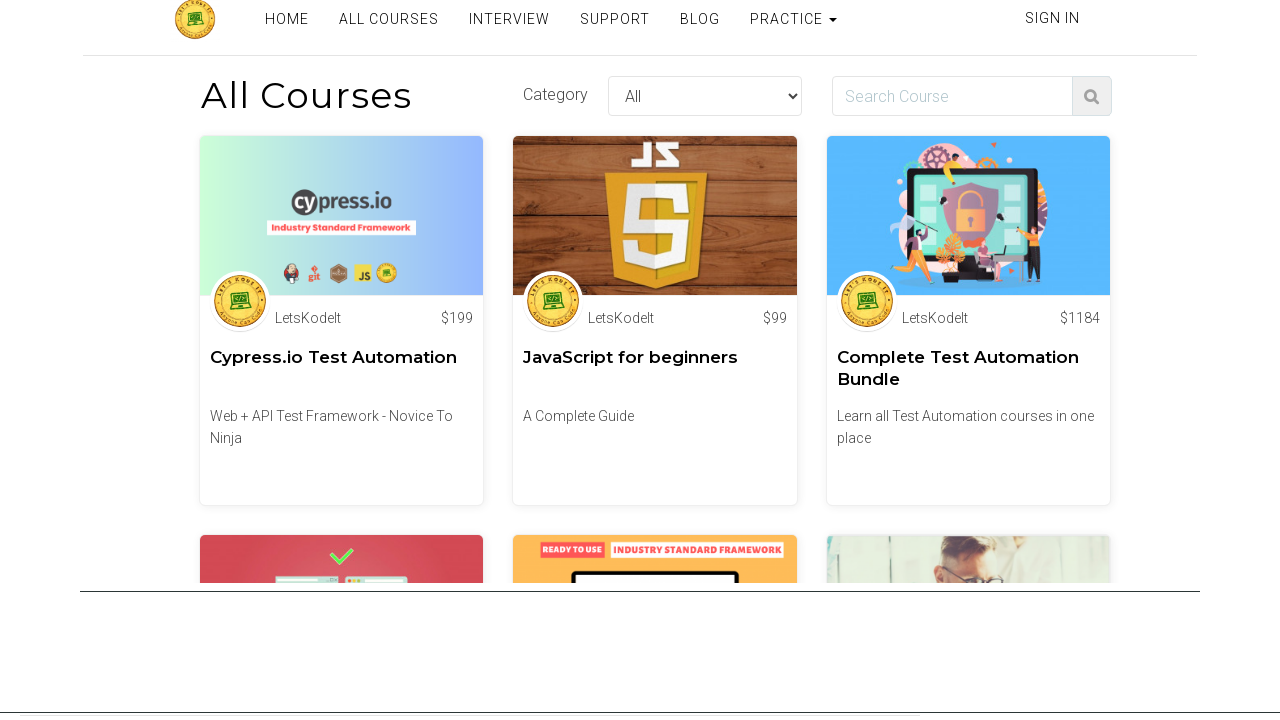

Scrolled up 1000 pixels
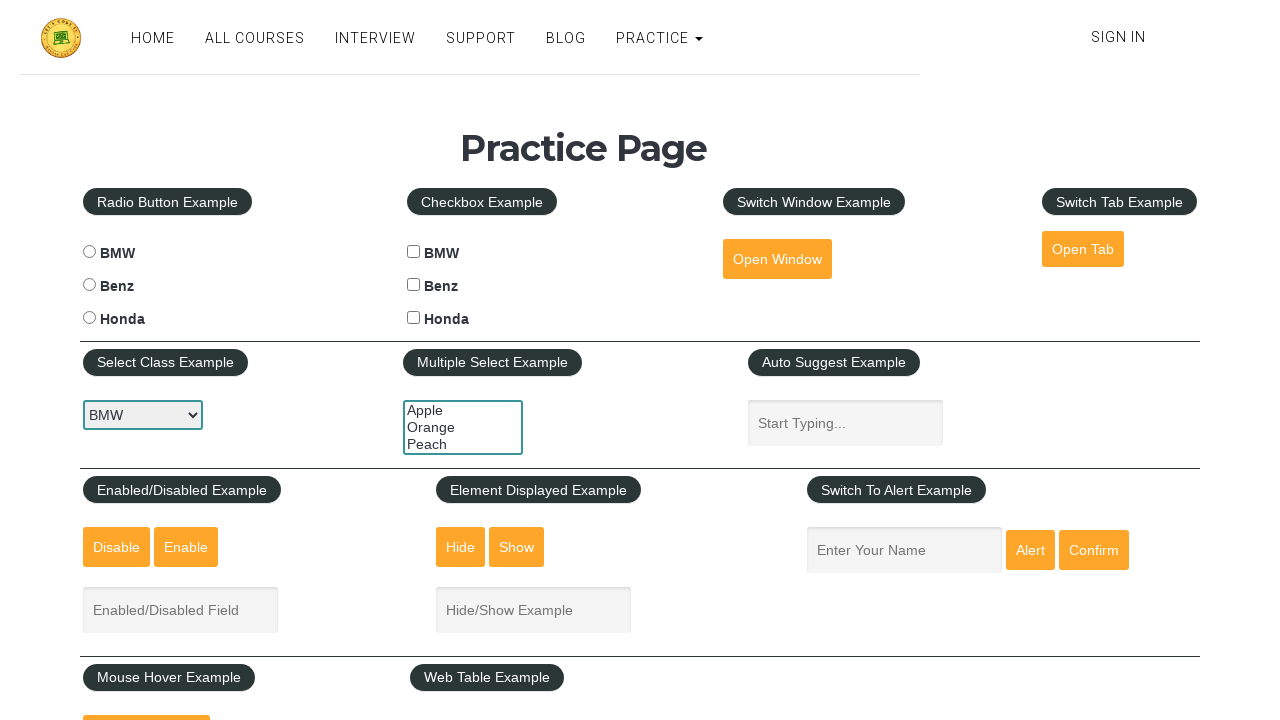

Waited 1 second for scroll animation to complete
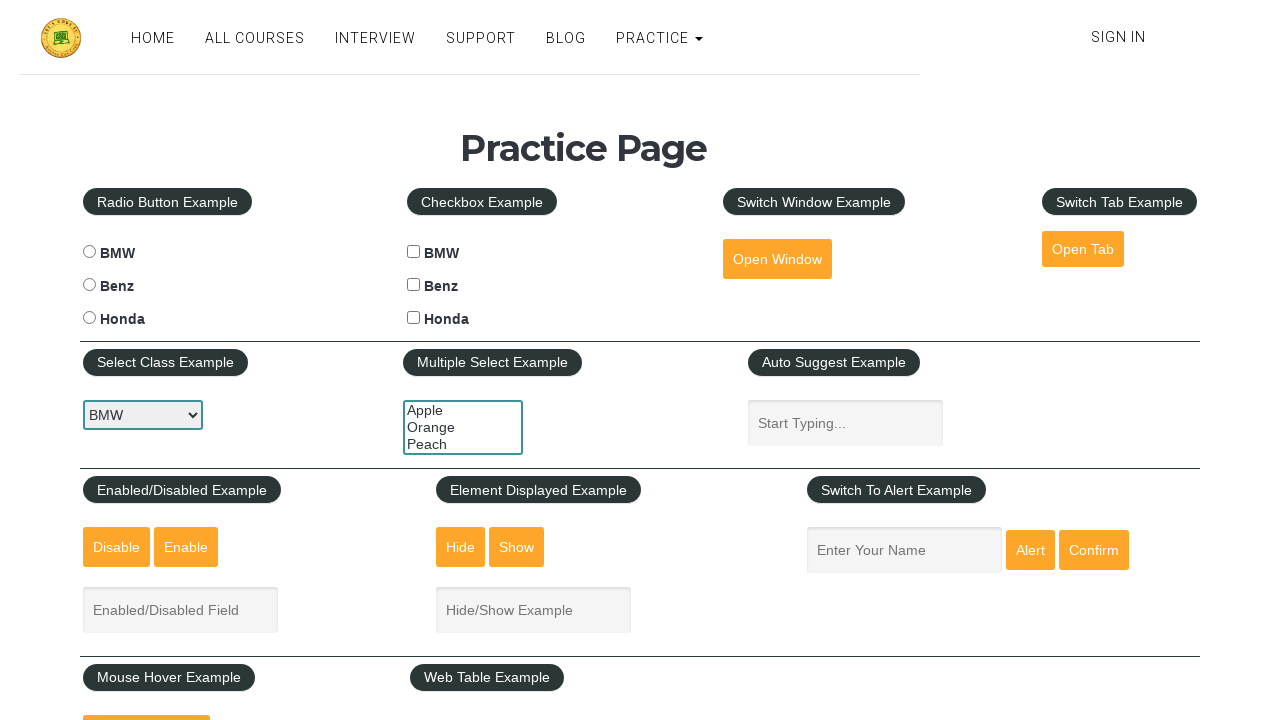

Scrolled the mousehover element into view
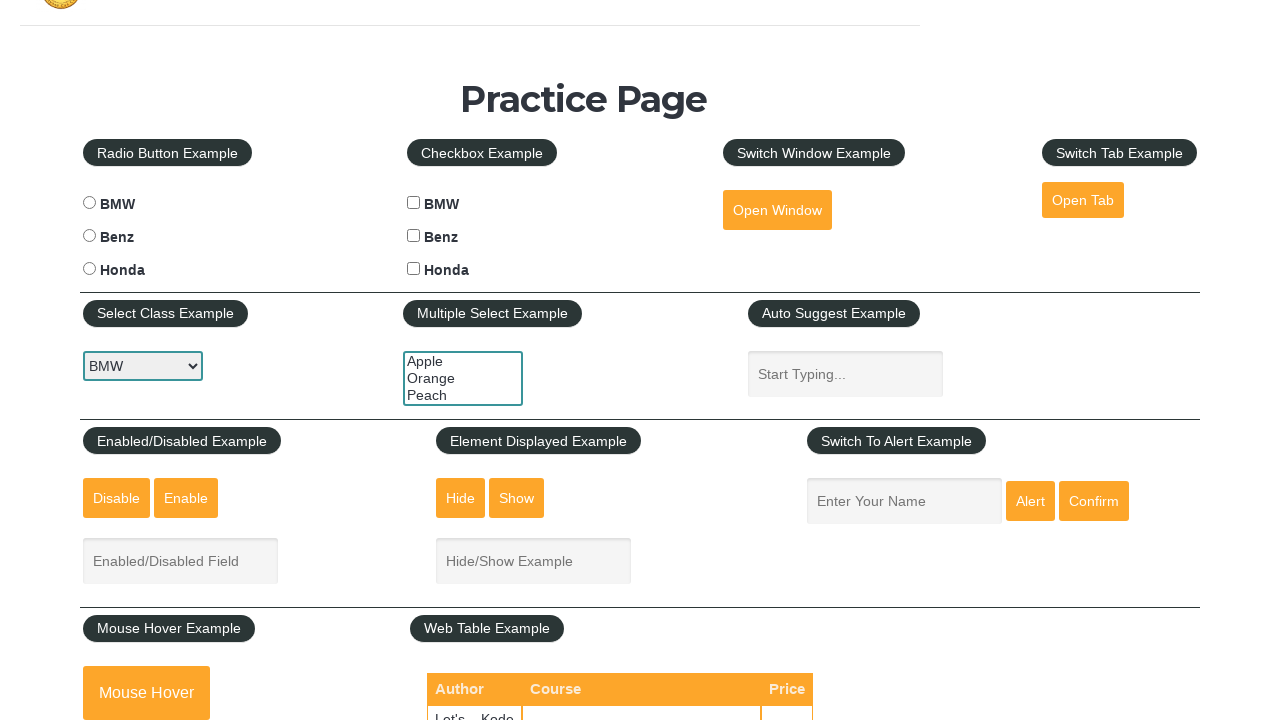

Fine-tuned scroll position by scrolling up 150 pixels
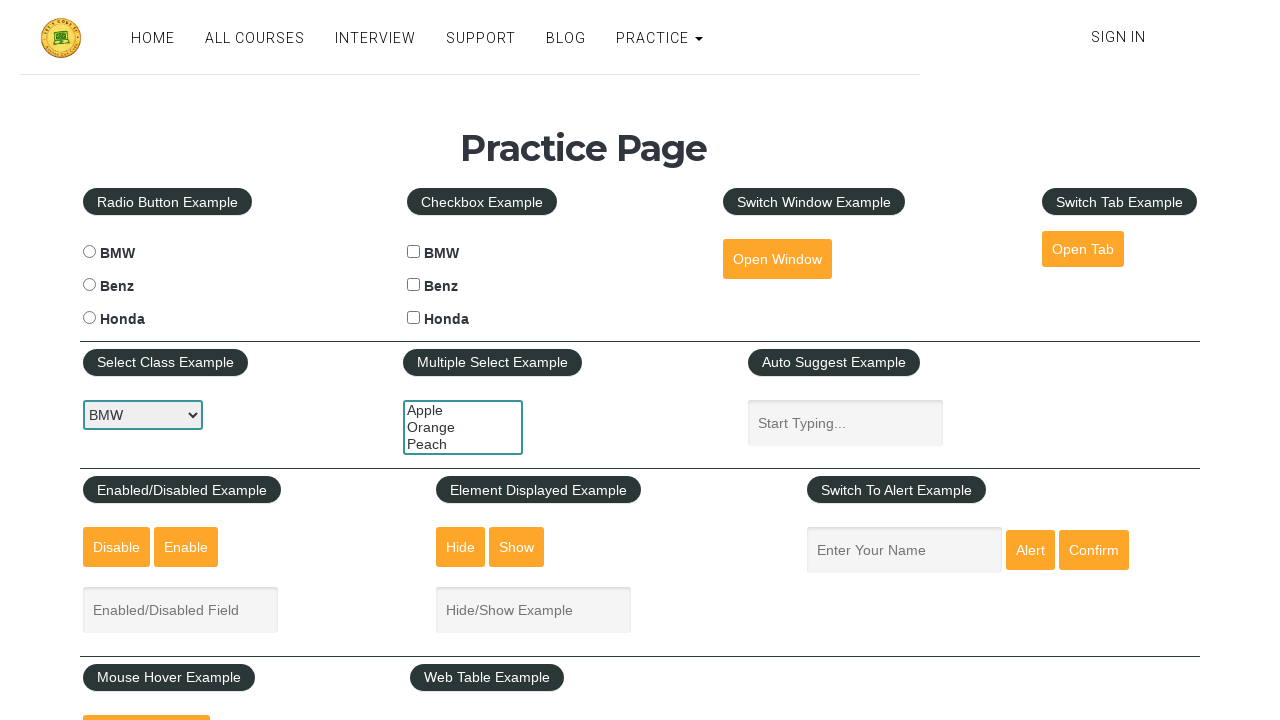

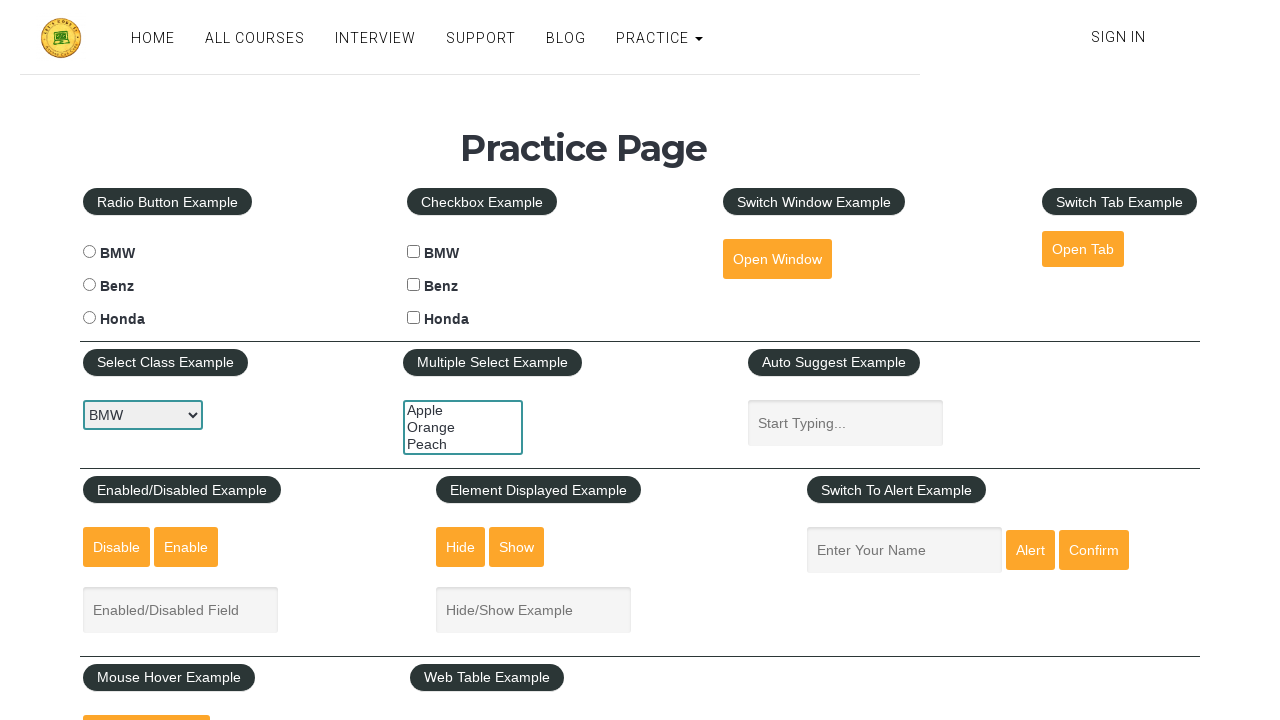